Tests jQuery UI selectmenu dropdown by selecting a number option and verifying the selection

Starting URL: https://jqueryui.com/resources/demos/selectmenu/default.html

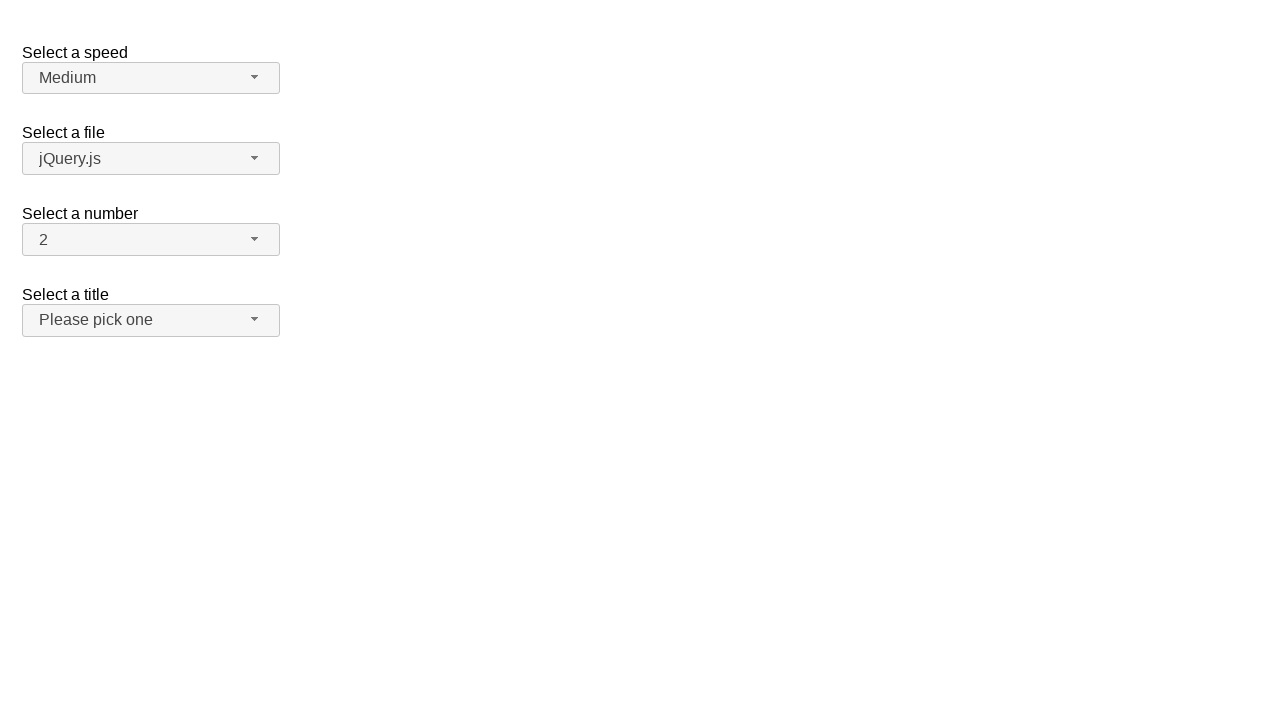

Clicked the number dropdown button at (151, 240) on span#number-button
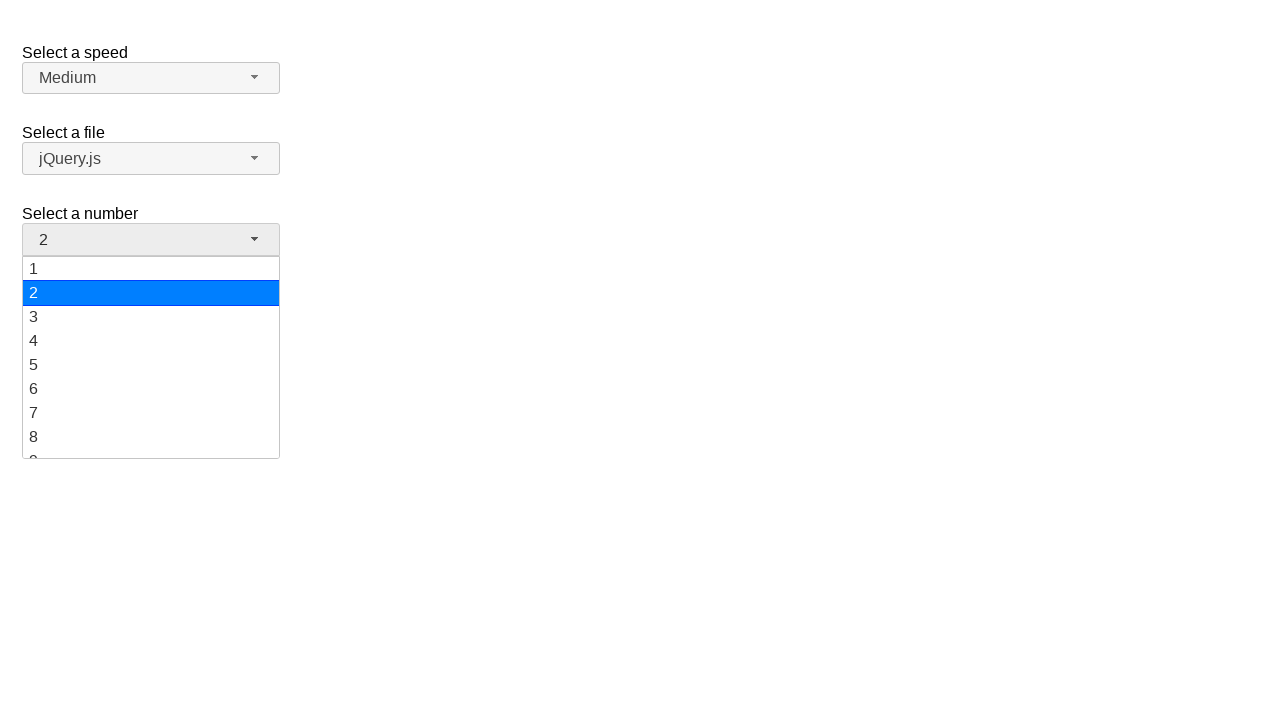

Dropdown items loaded
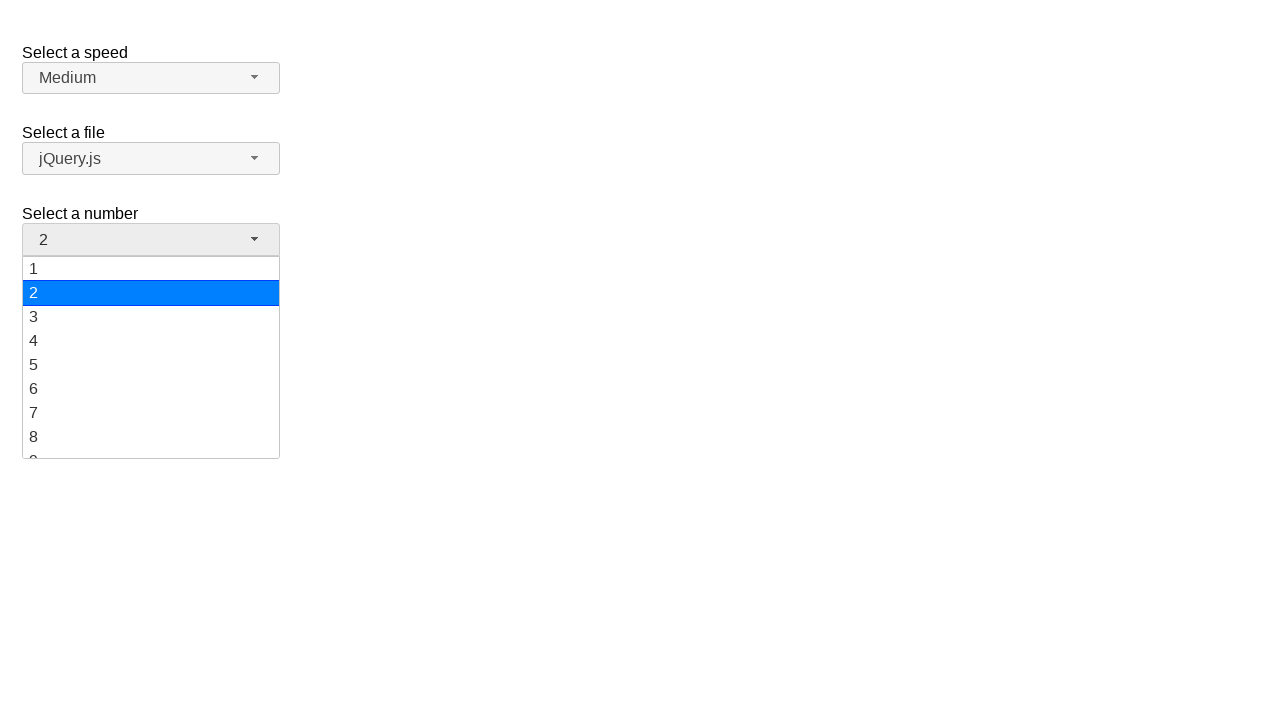

Selected option '13' from the dropdown at (151, 357) on li.ui-menu-item > div:has-text('13')
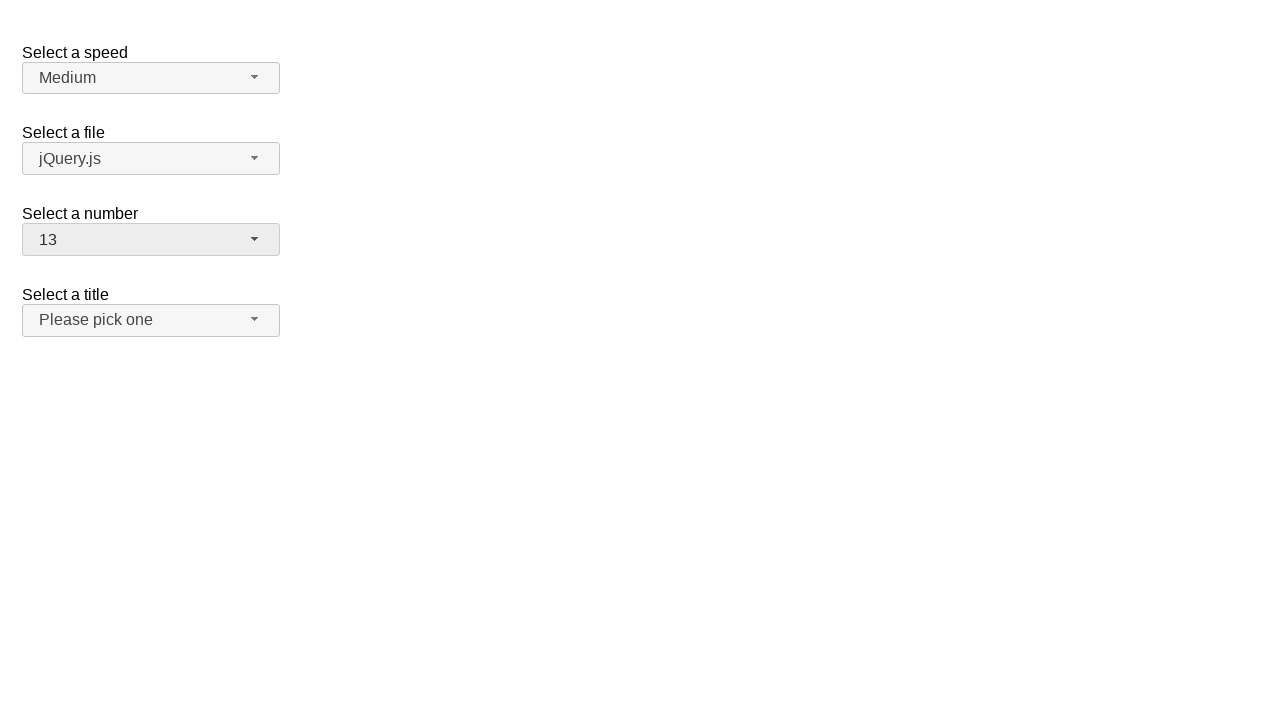

Verified that '13' is displayed as the selected value
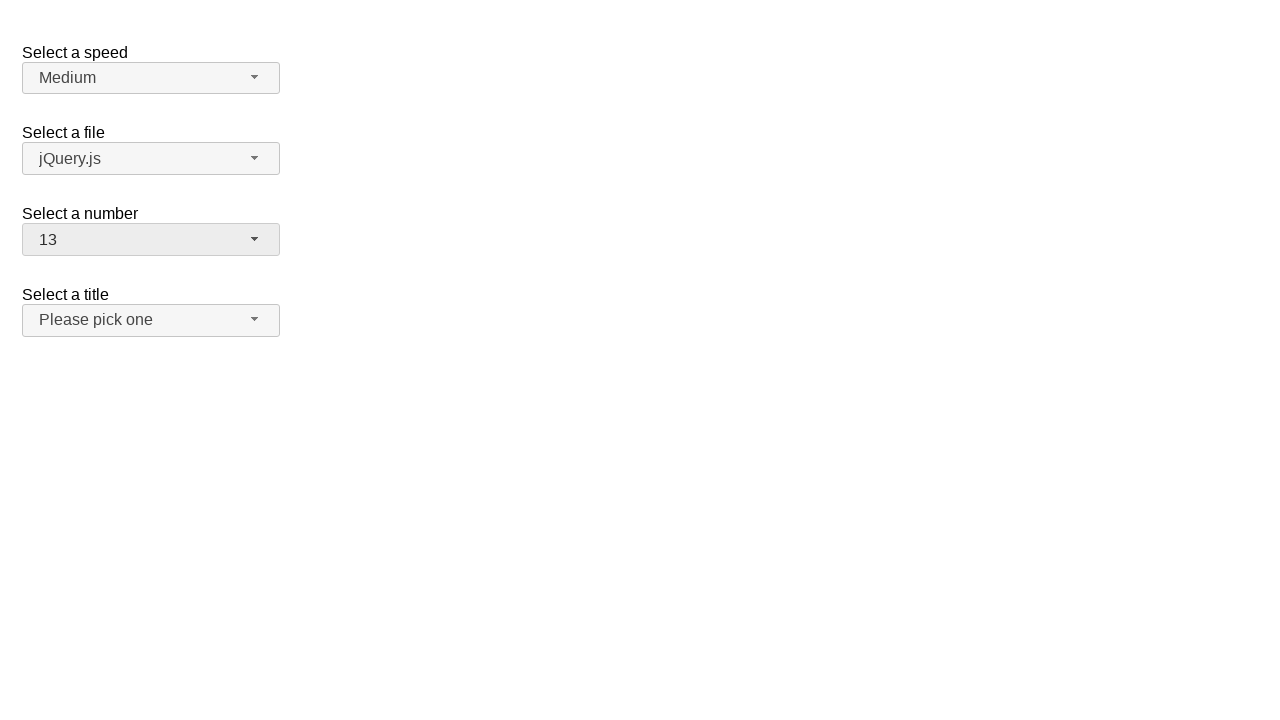

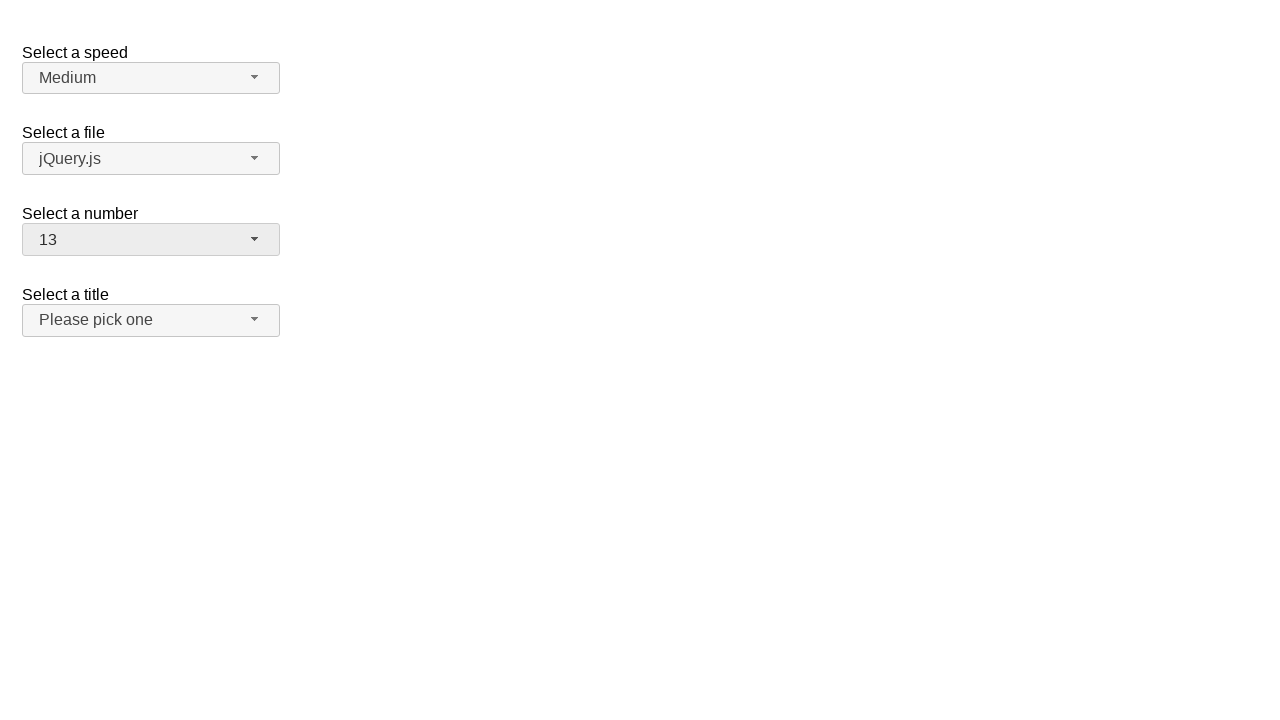